Tests add and delete element functionality by adding an element and then removing it, verifying the element is gone

Starting URL: https://the-internet.herokuapp.com/add_remove_elements/

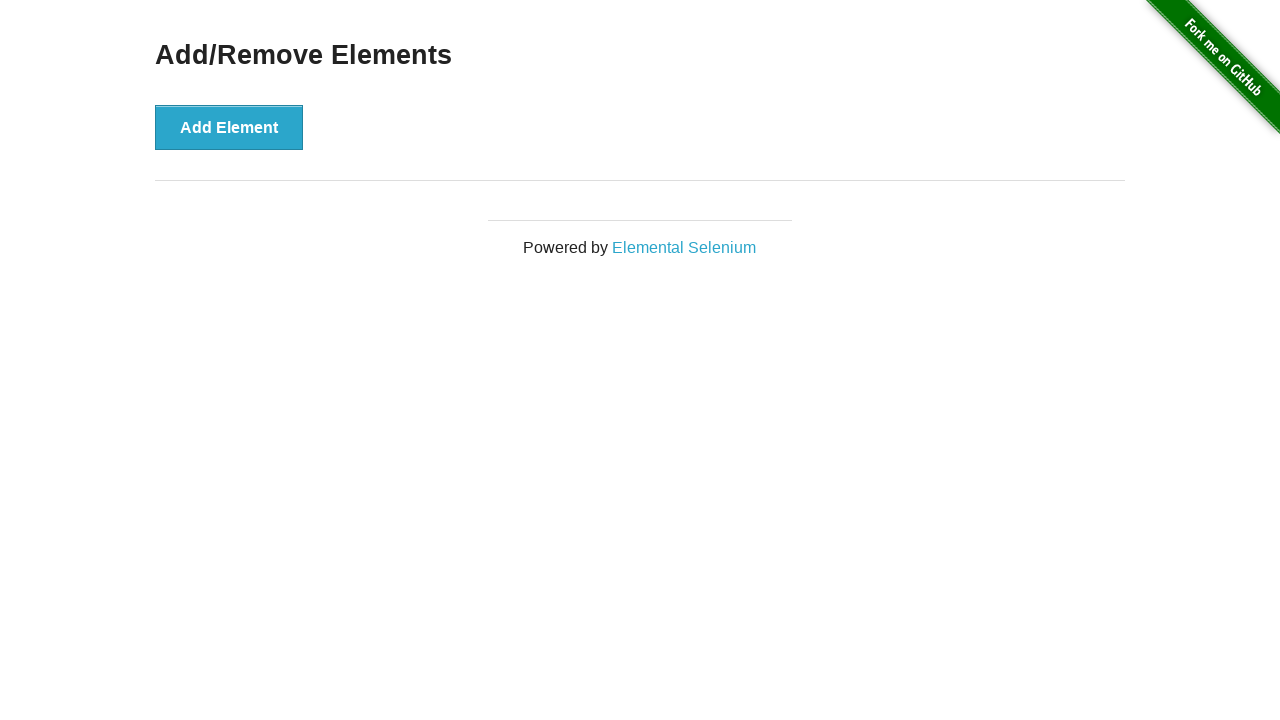

Clicked 'Add Element' button at (229, 127) on xpath=//*[@id="content"]/div/button
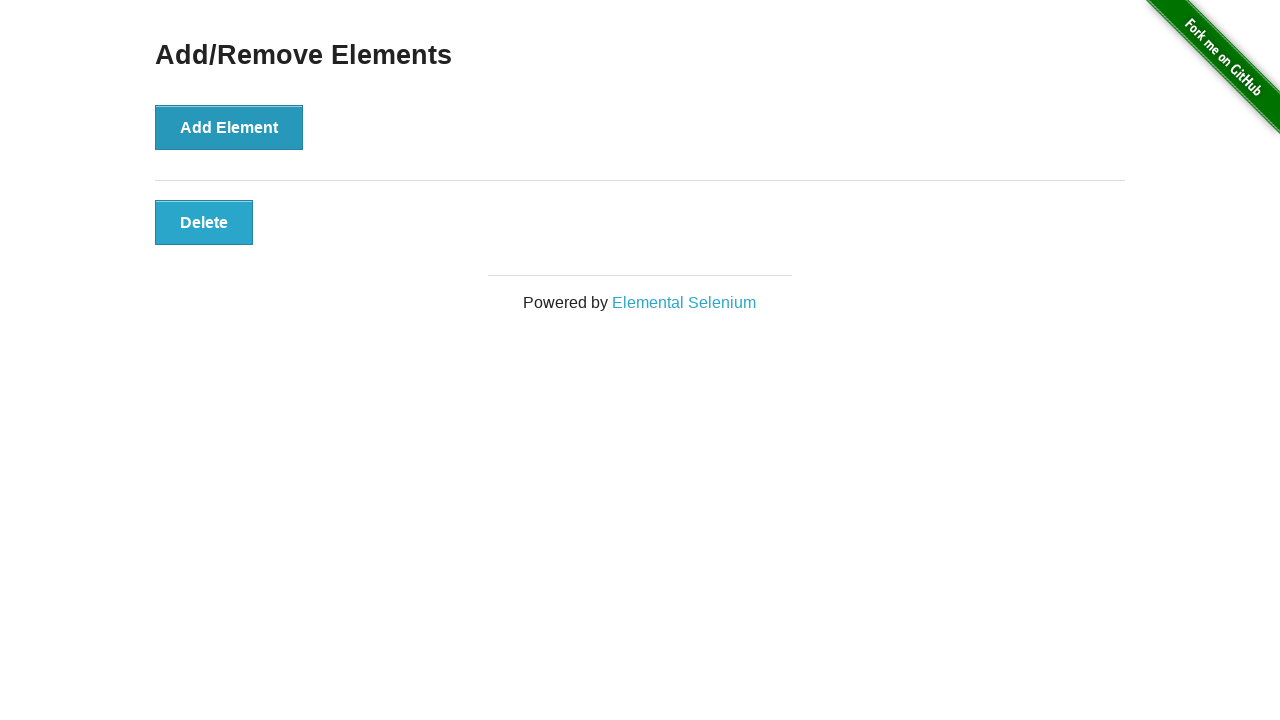

Delete button appeared after adding element
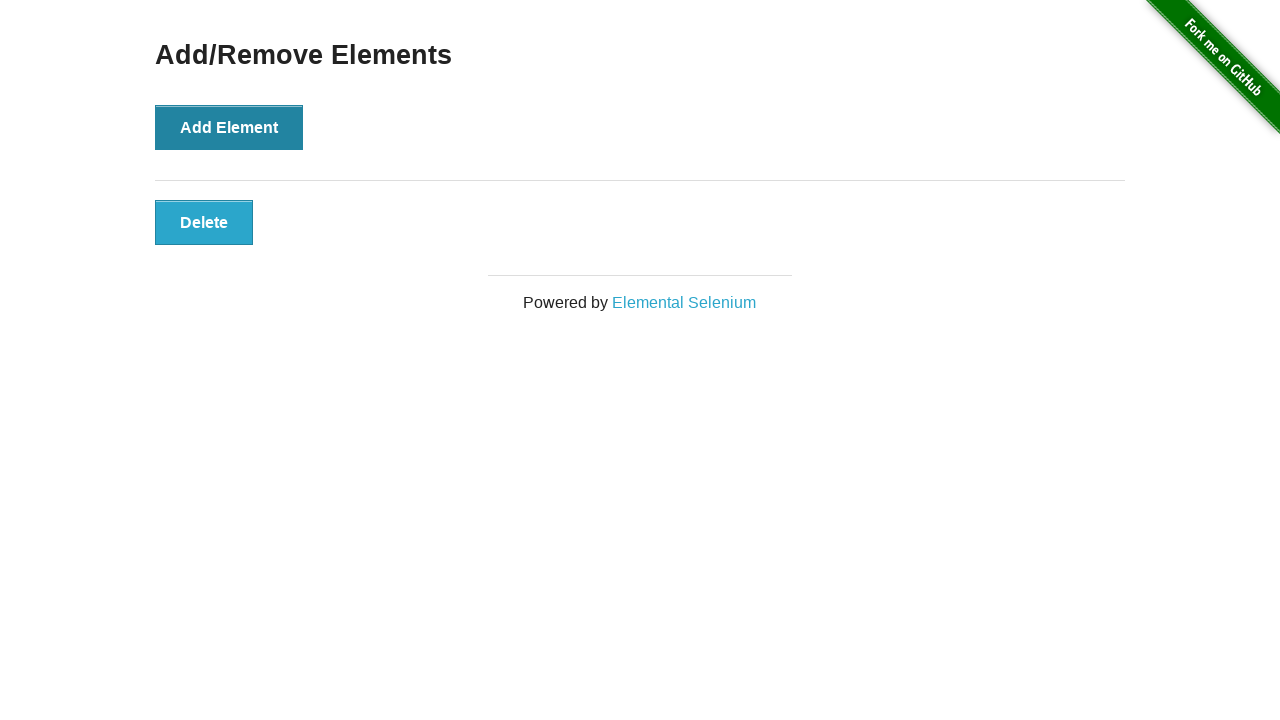

Clicked 'Delete' button to remove the element at (204, 222) on xpath=//*[@id="elements"]/button
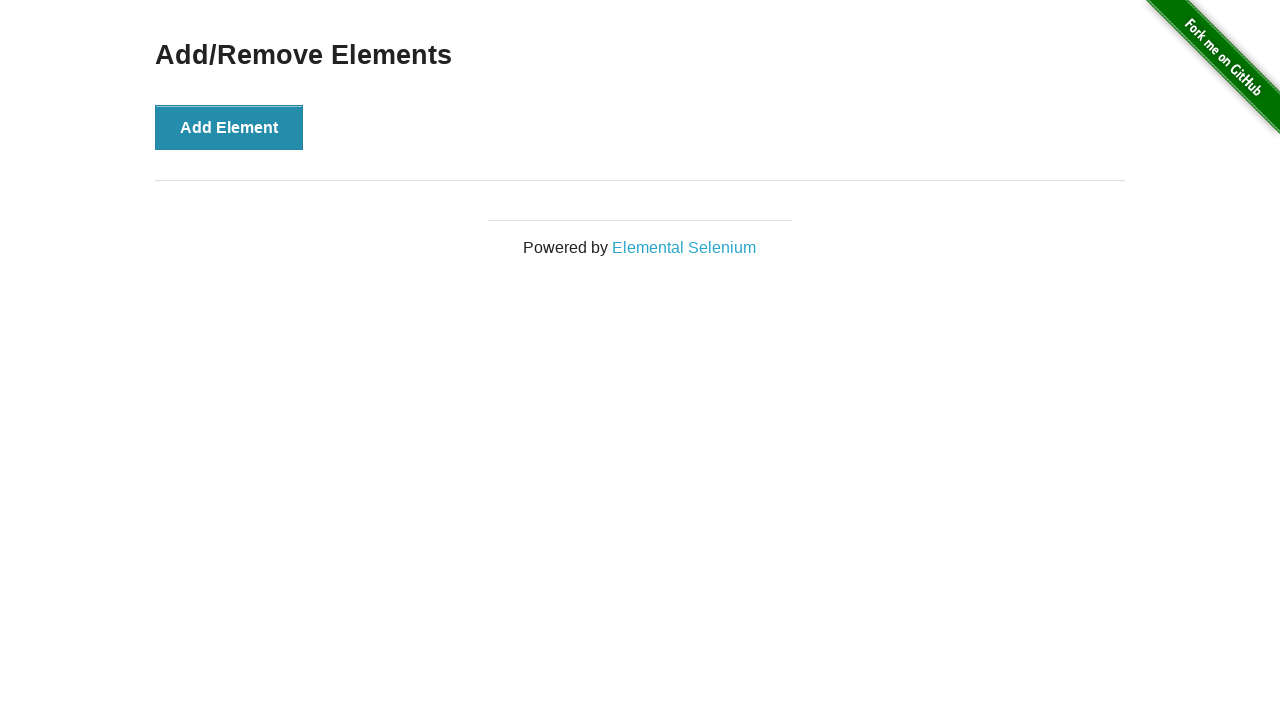

Waited for element removal to complete
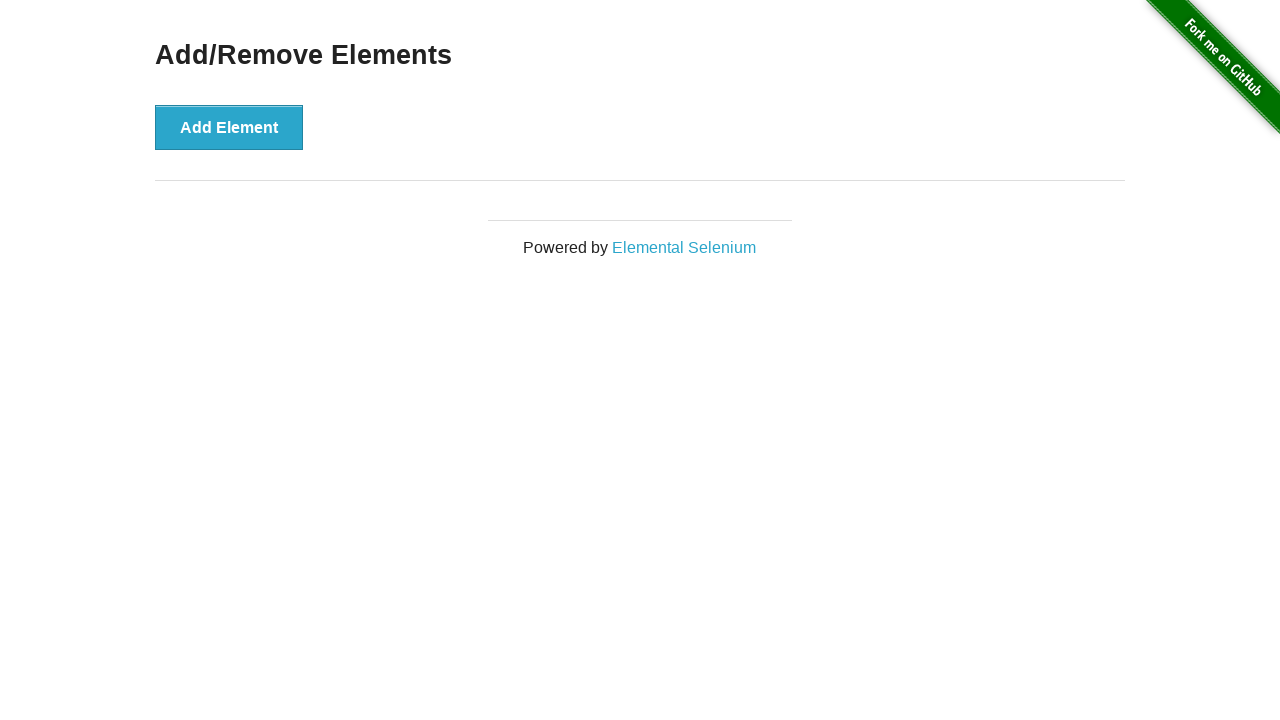

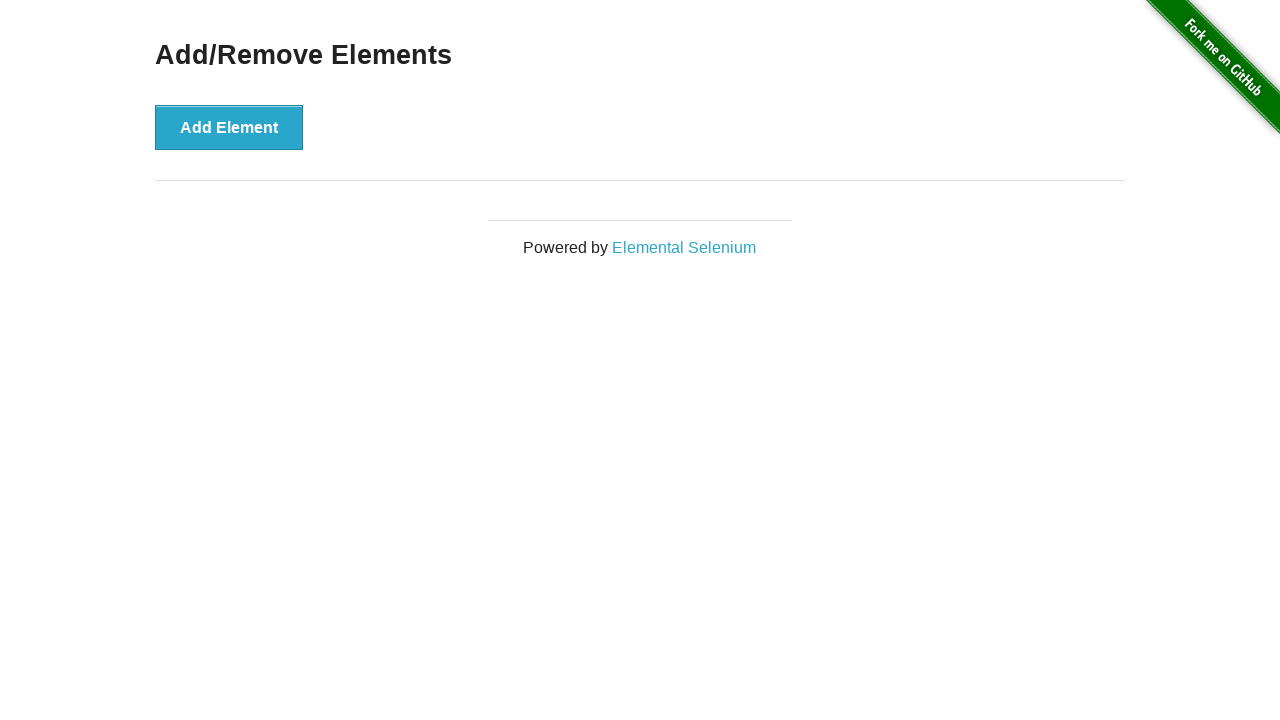